Tests jQuery UI draggable functionality by navigating to the draggable demo, dragging an element to a new position, and verifying the drag operation works

Starting URL: https://jqueryui.com/

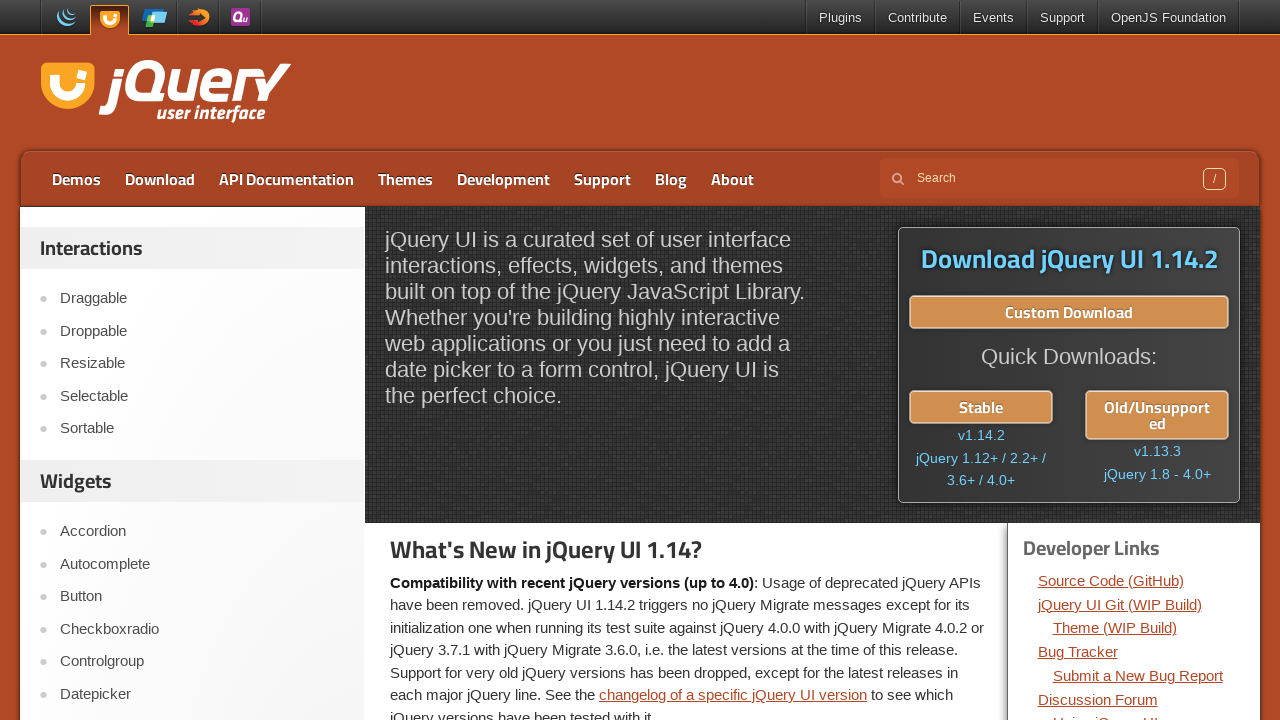

Clicked on Draggable link in the sidebar at (202, 299) on xpath=//div[@id='sidebar']/descendant::li[1]/child::a[1]
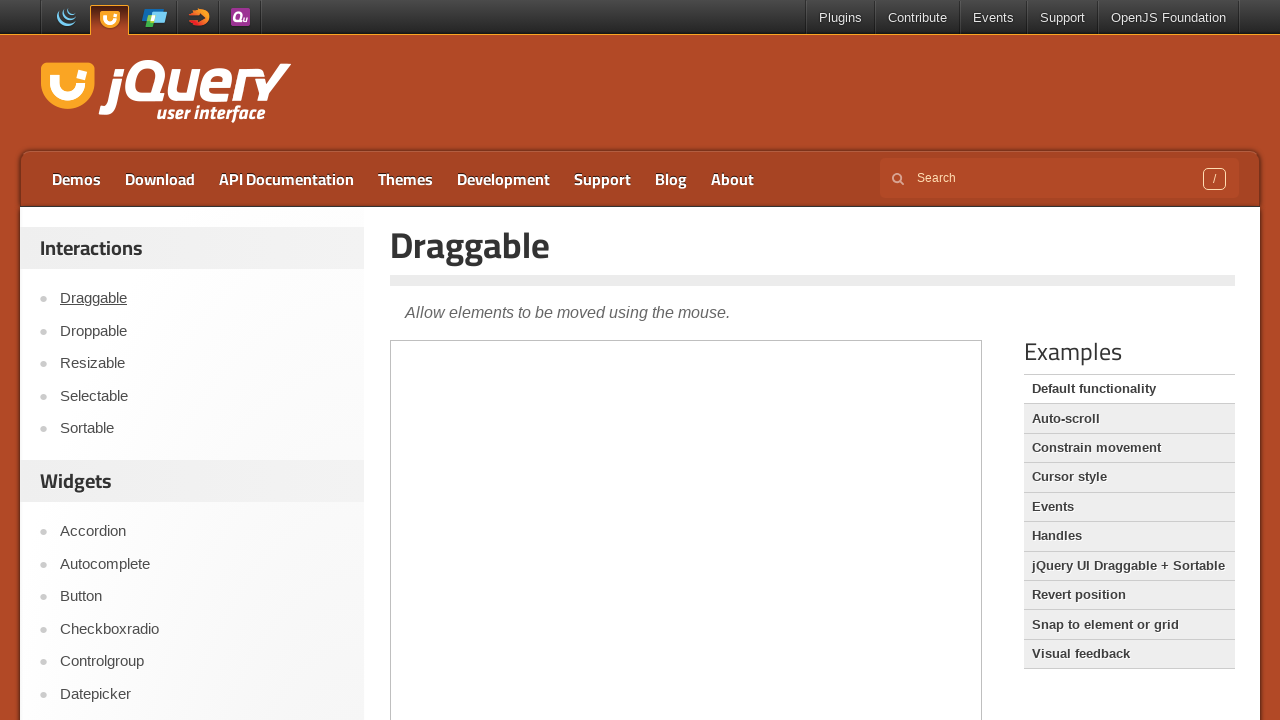

Demo frame loaded
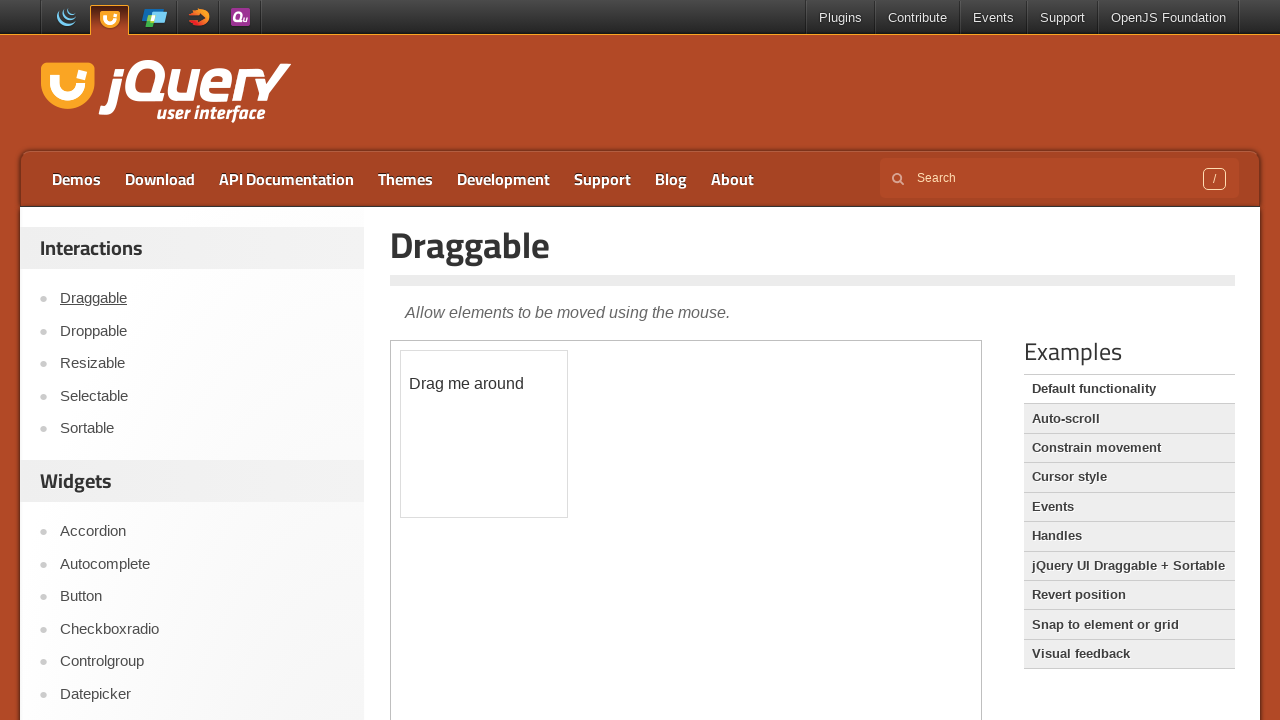

Switched to demo frame
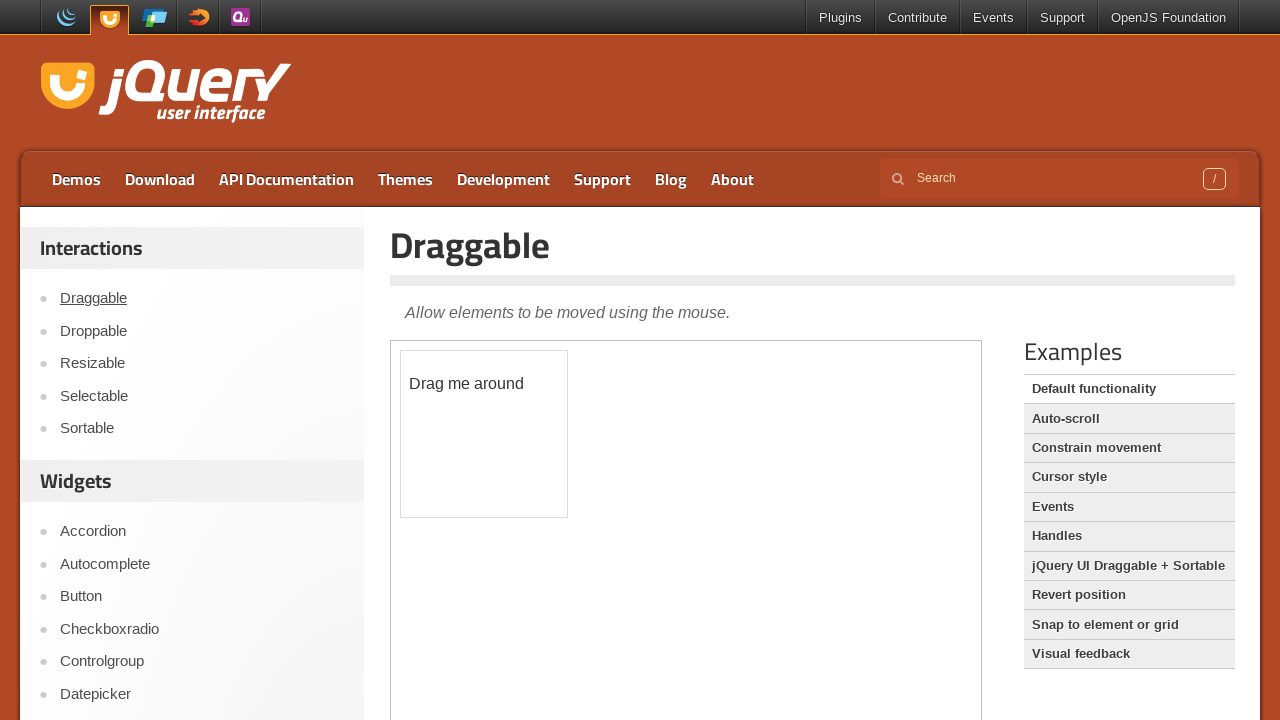

Draggable element is now visible
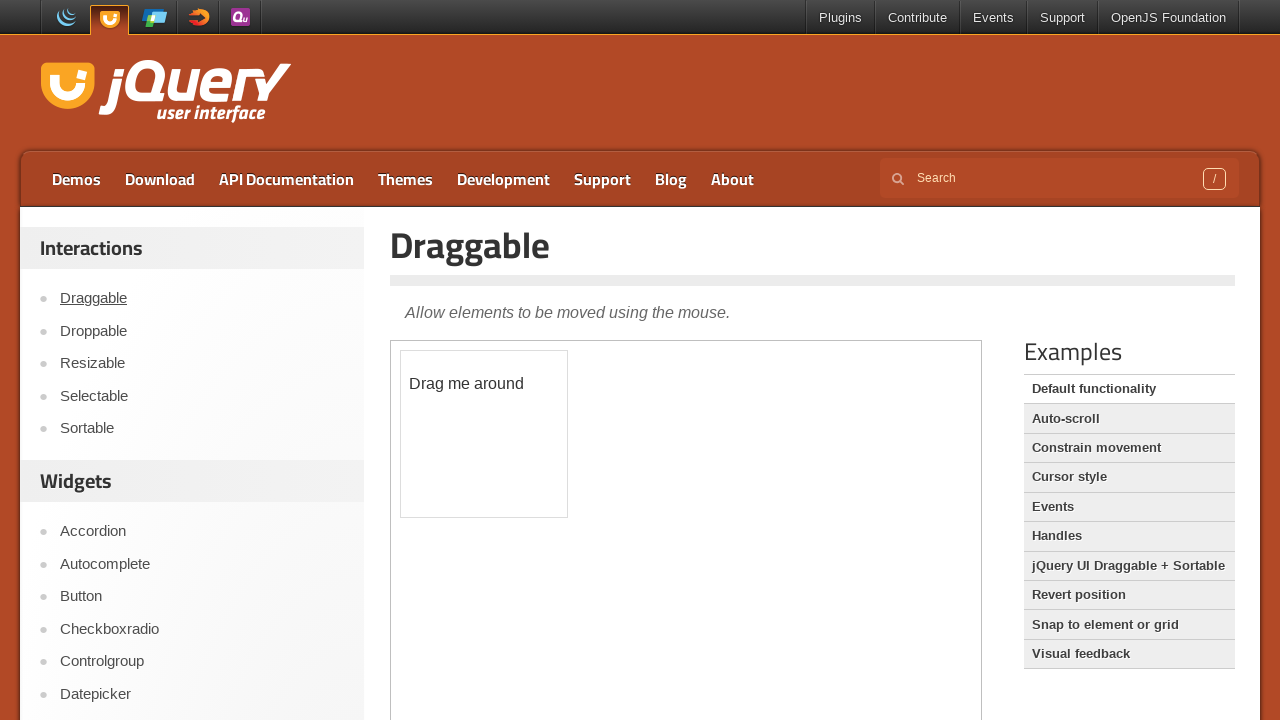

Dragged the 'Drag me around' element to new position (x: 100, y: 50) at (501, 401)
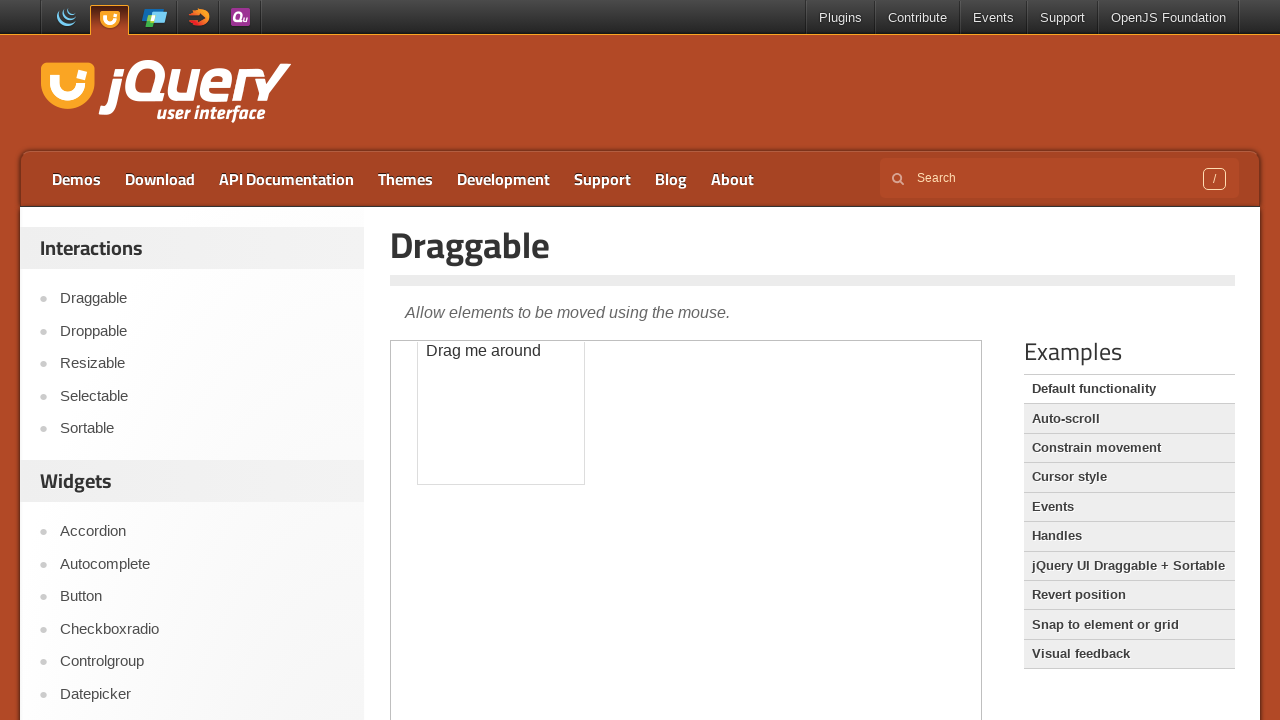

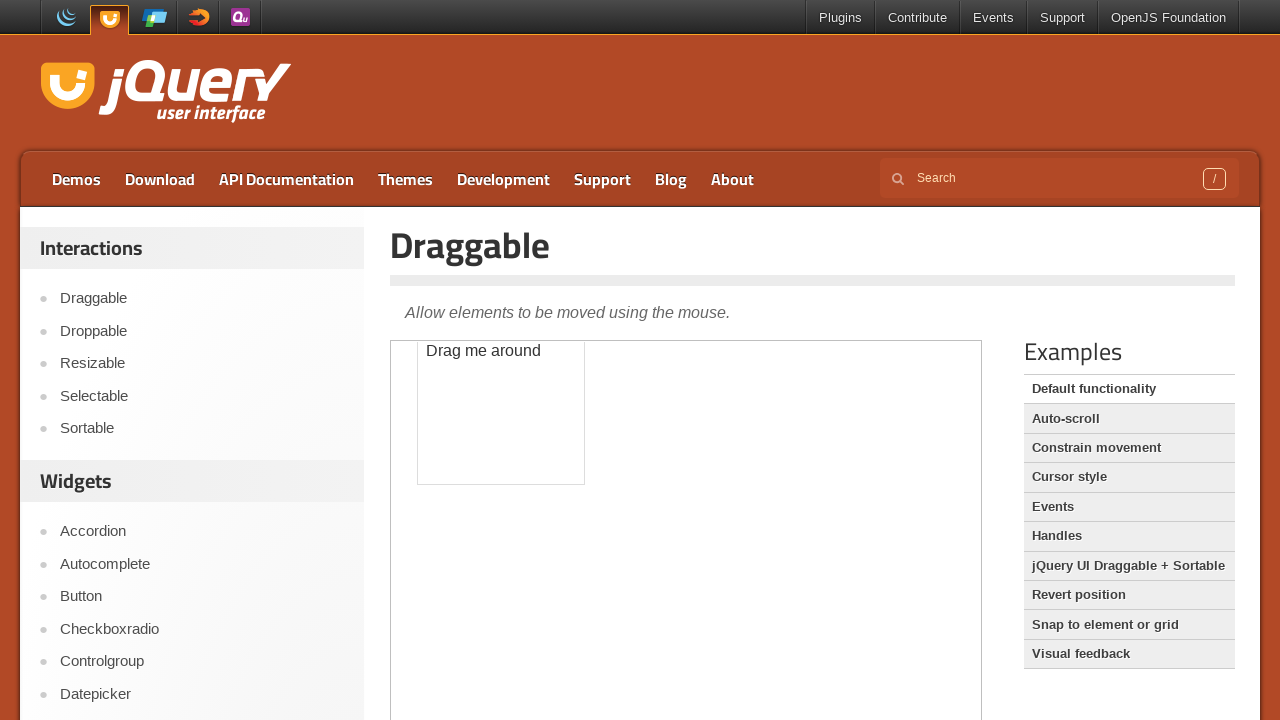